Tests the text box form by filling all fields (full name, email, current address, permanent address) and verifying the output matches the input

Starting URL: https://demoqa.com/text-box

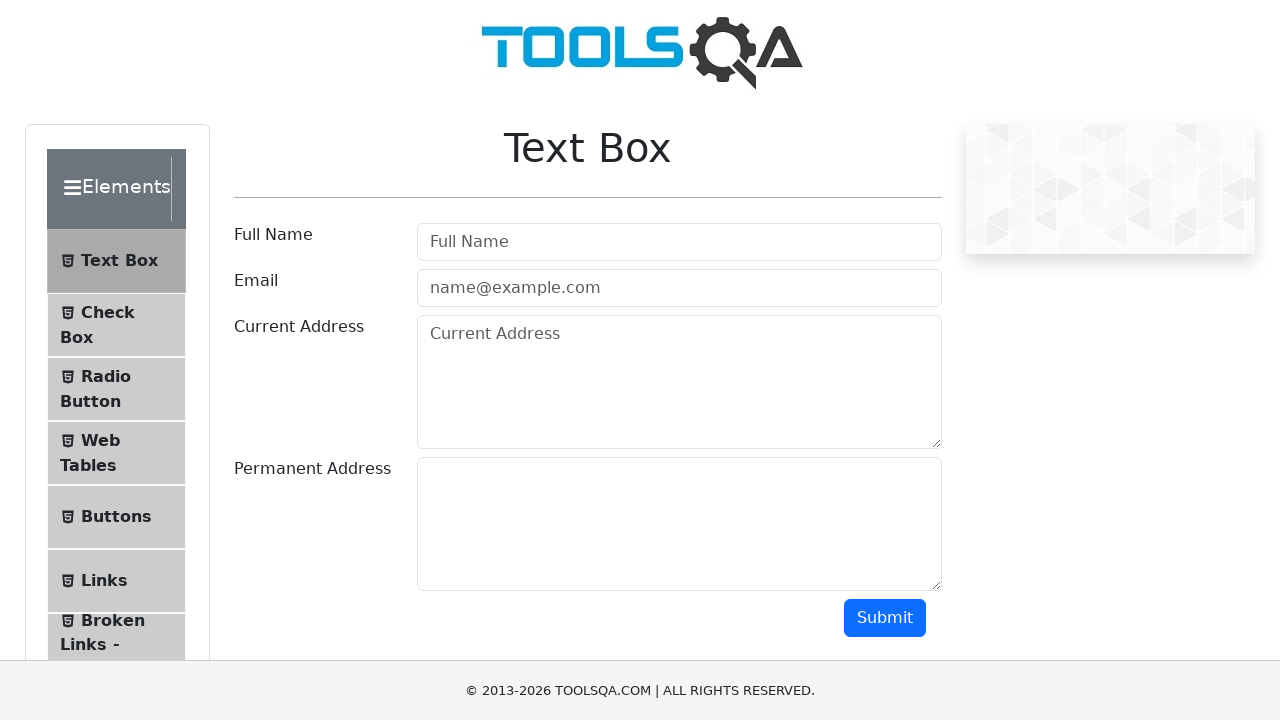

Filled full name field with 'John Doe' on #userName
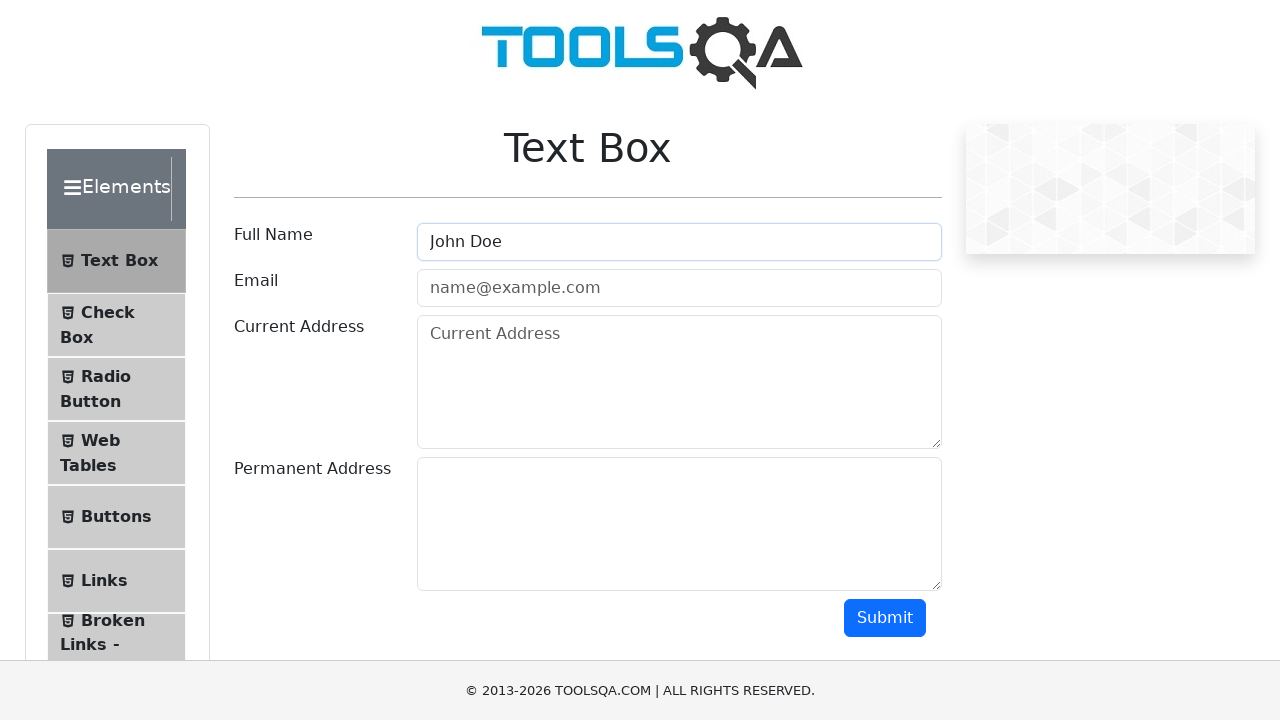

Filled email field with 'johndoe@example.com' on #userEmail
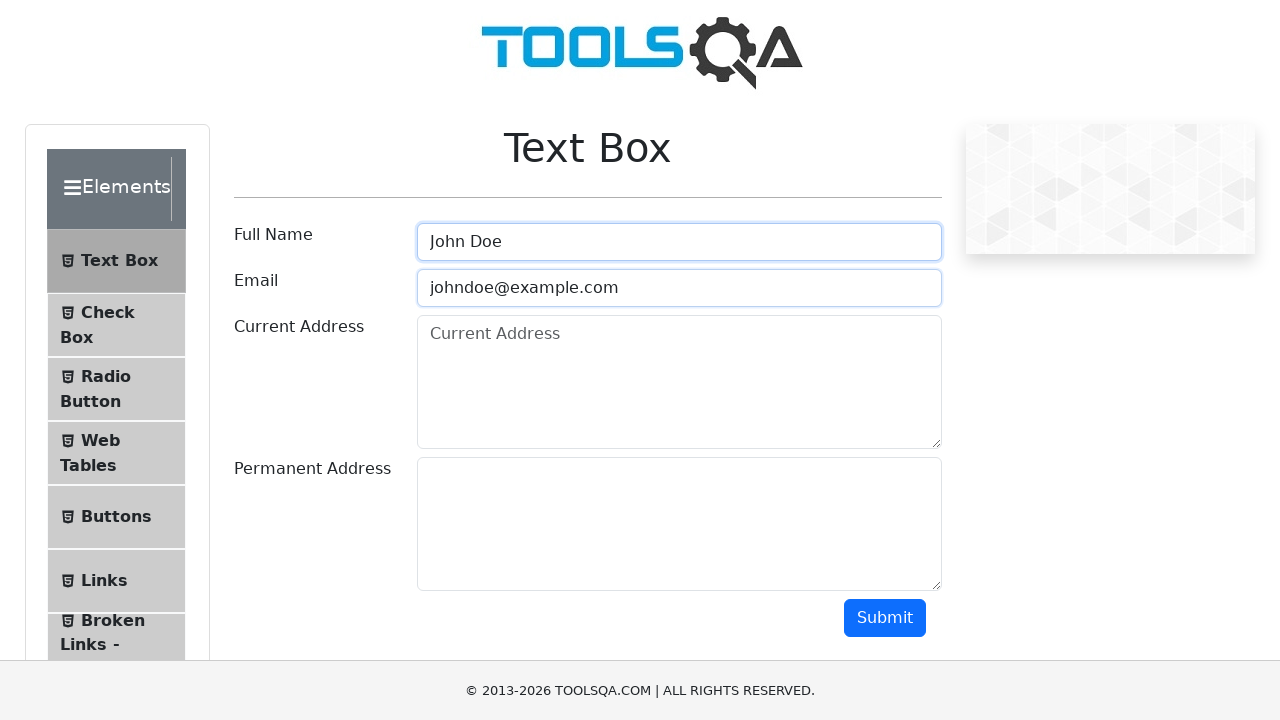

Filled current address field with '123 Main Street, New York, NY 10001' on #currentAddress
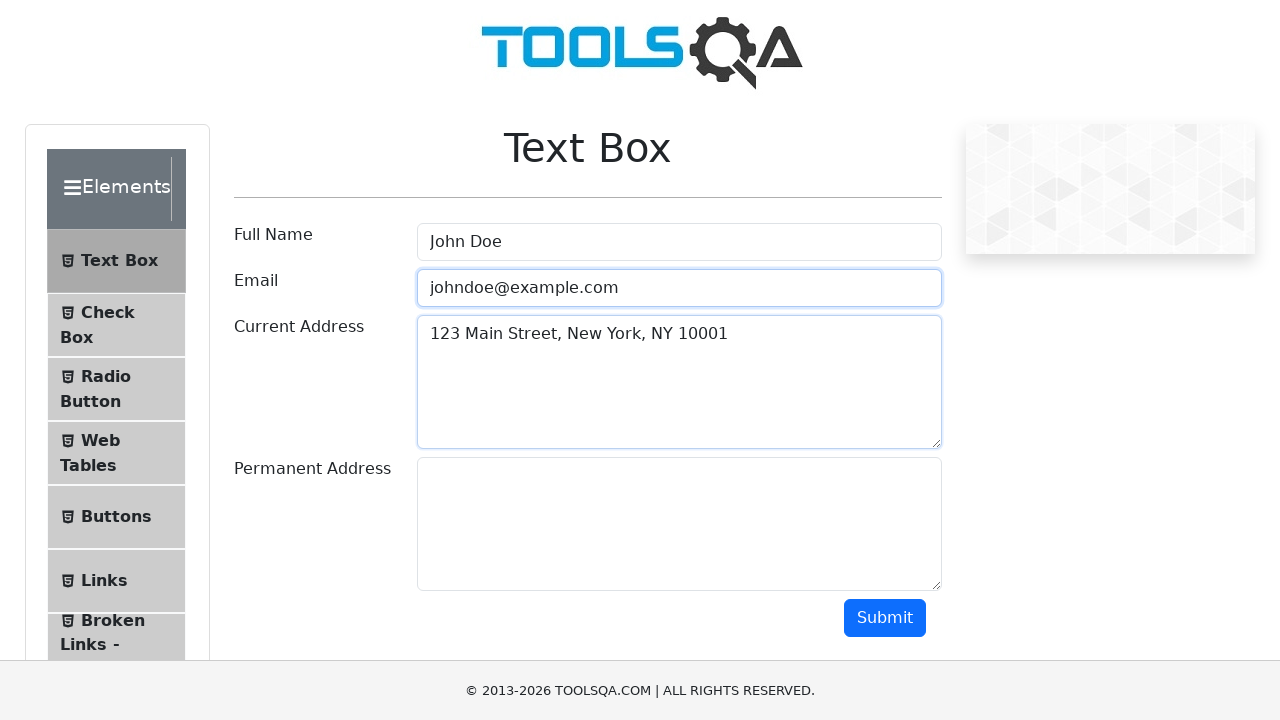

Filled permanent address field with '456 Oak Avenue, Los Angeles, CA 90001' on #permanentAddress
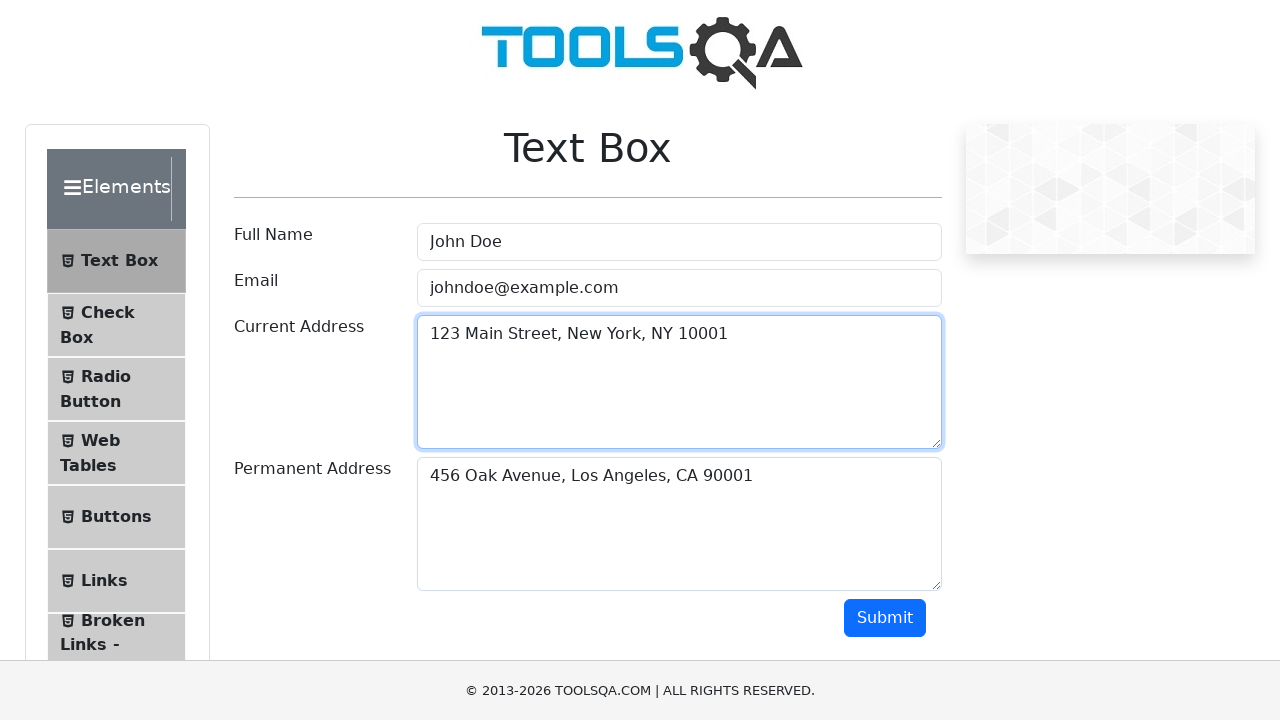

Clicked submit button to submit the text box form at (885, 618) on #submit
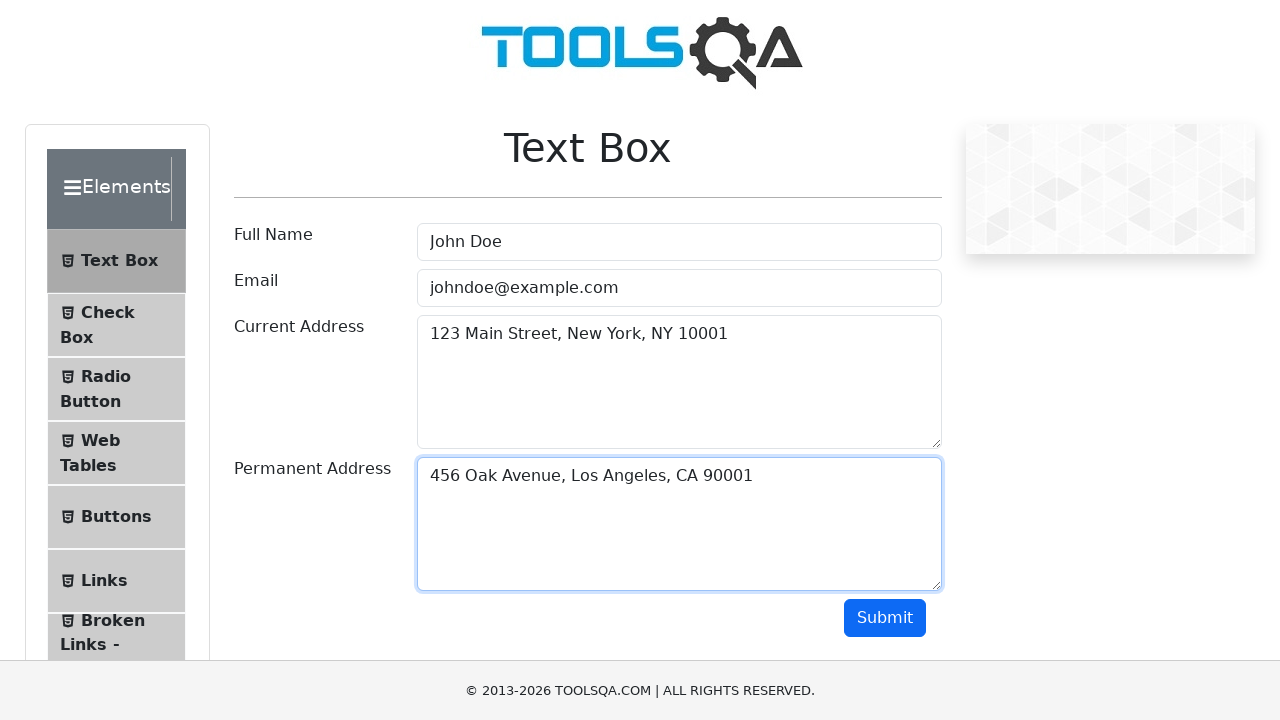

Output section appeared after form submission
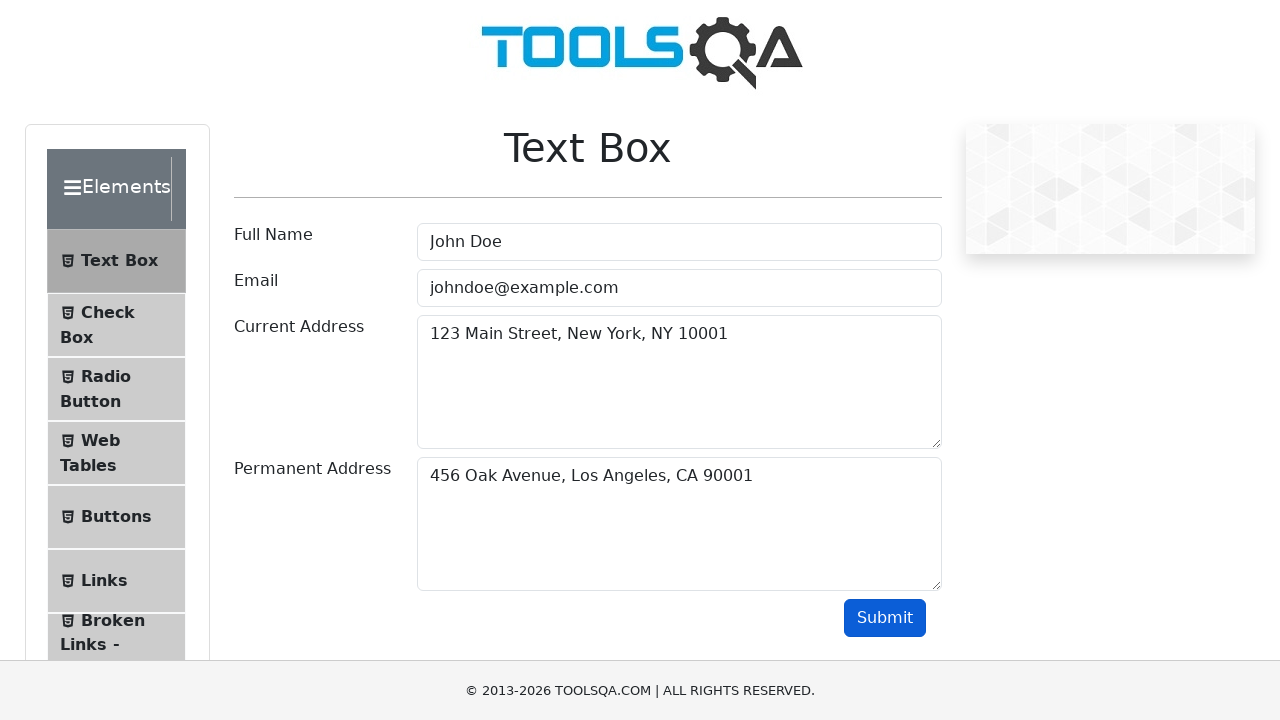

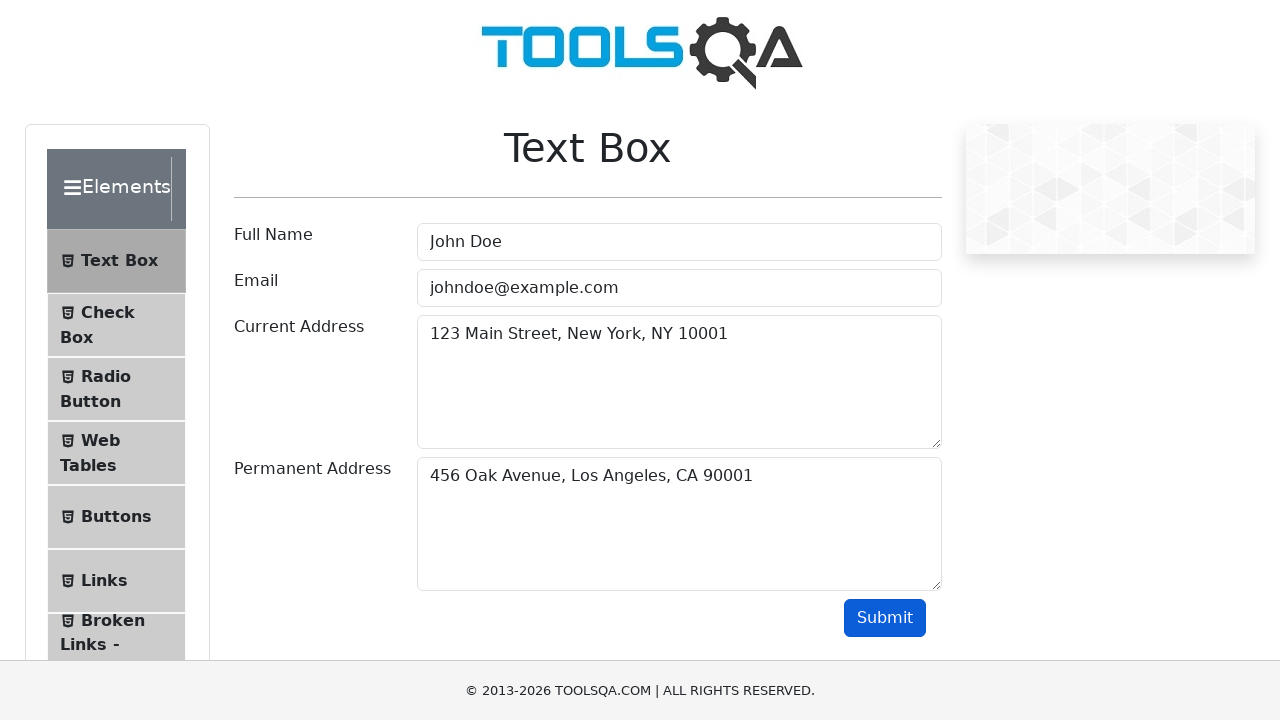